Tests JavaScript alert handling by clicking a button that triggers a JS alert and then accepting the alert dialog

Starting URL: https://the-internet.herokuapp.com/javascript_alerts

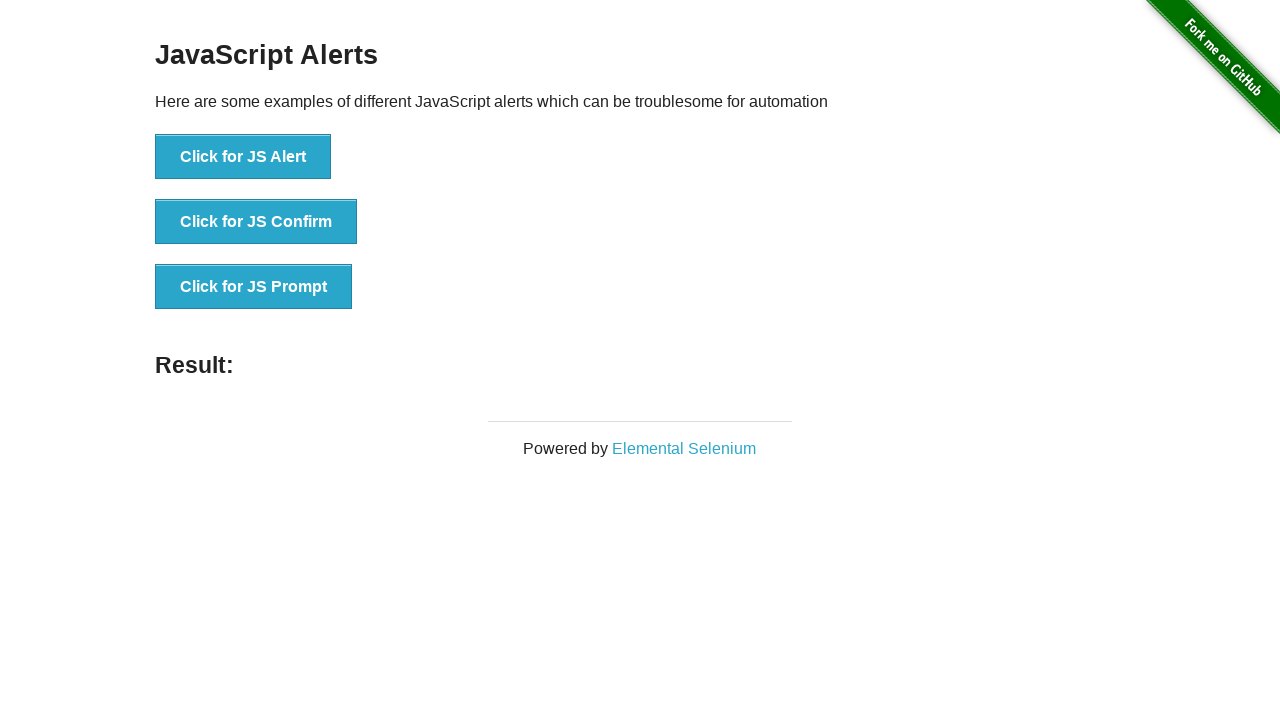

Set up dialog handler to automatically accept alerts
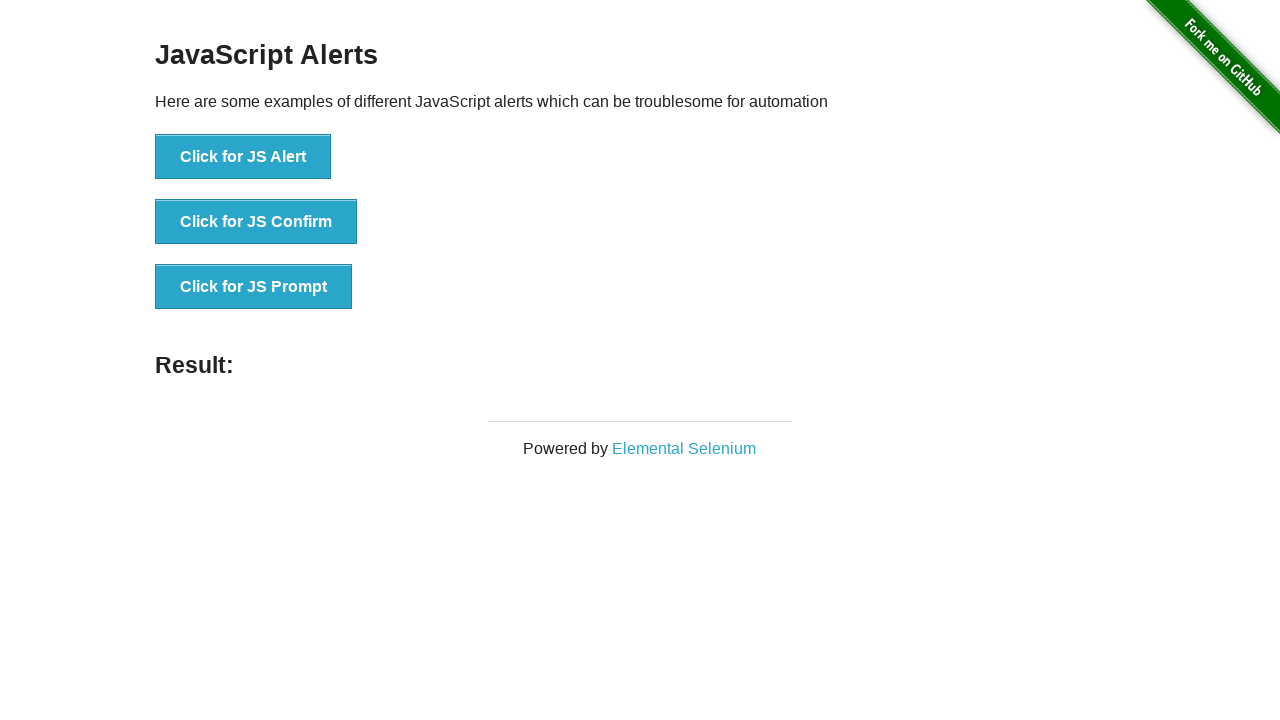

Clicked the 'Click for JS Alert' button at (243, 157) on xpath=//button[text()='Click for JS Alert']
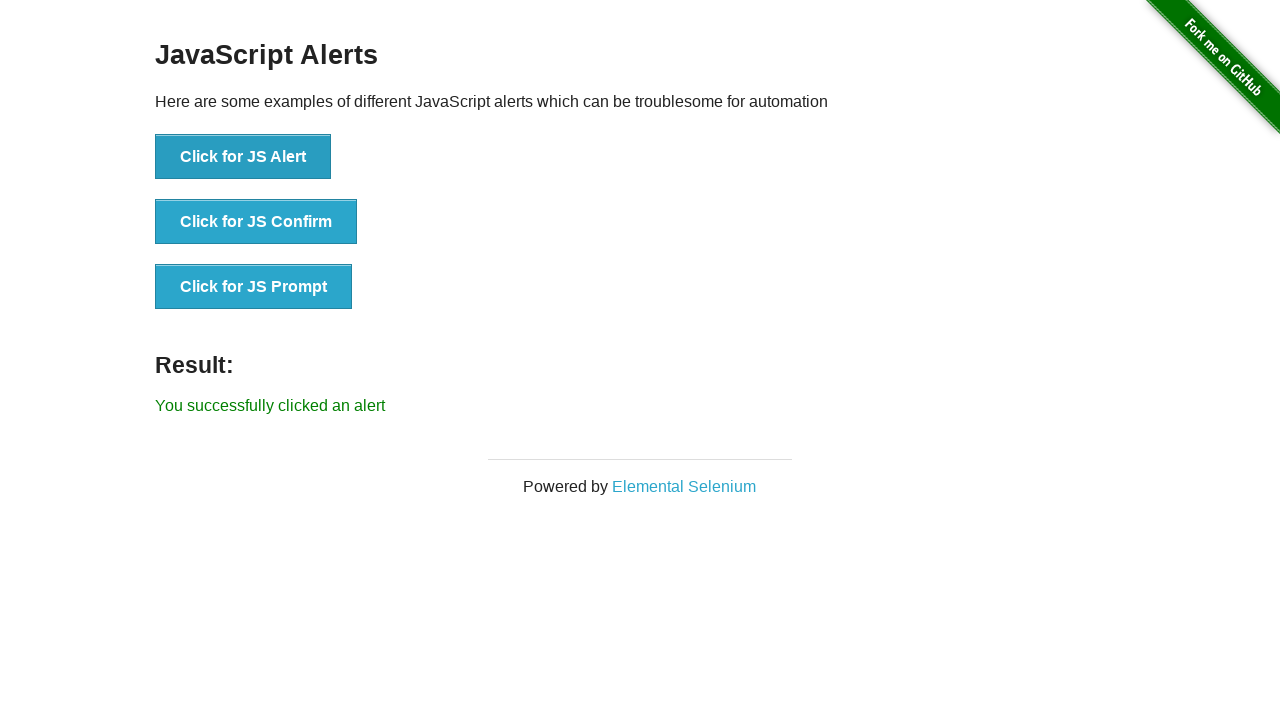

Waited 500ms for alert interaction to complete
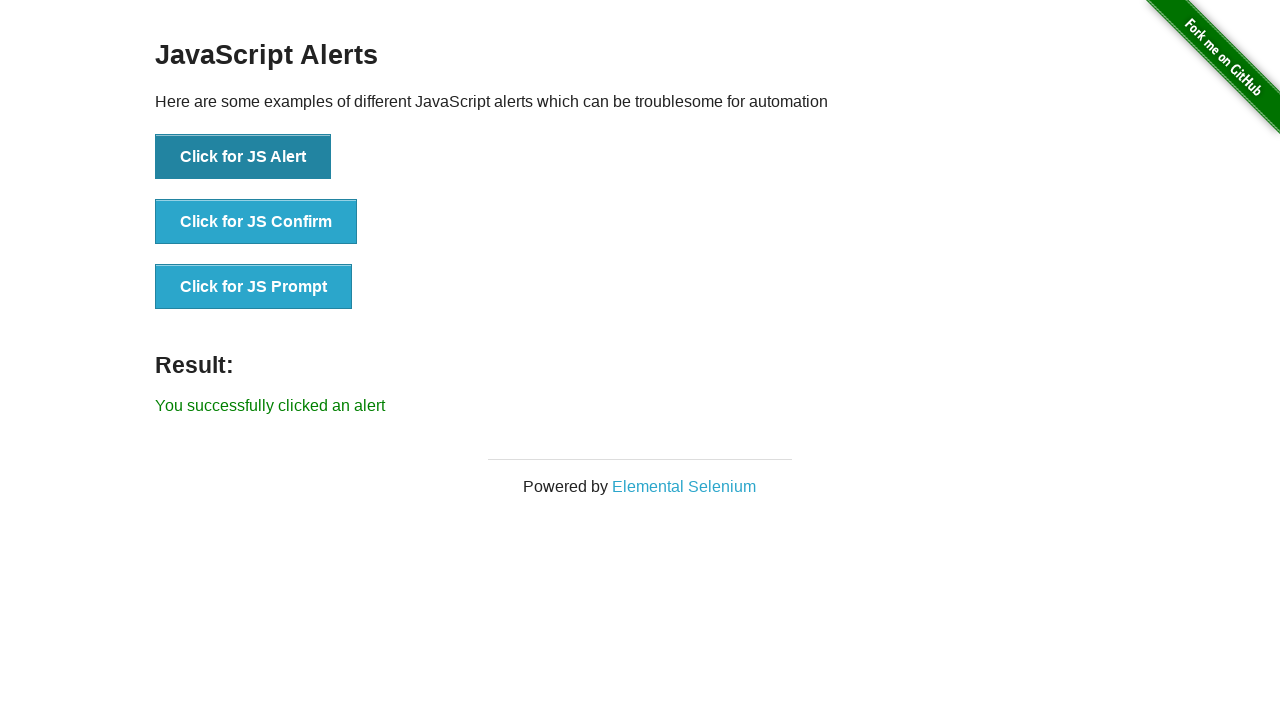

Verified result message appeared after accepting alert
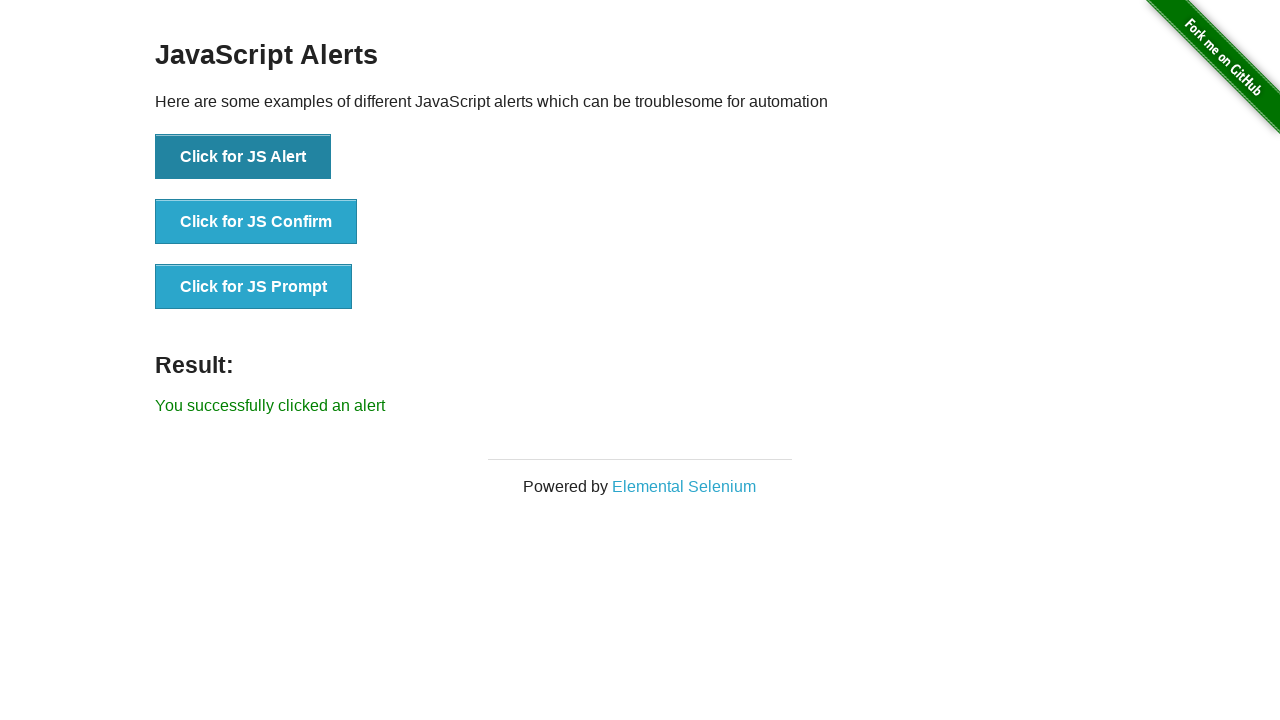

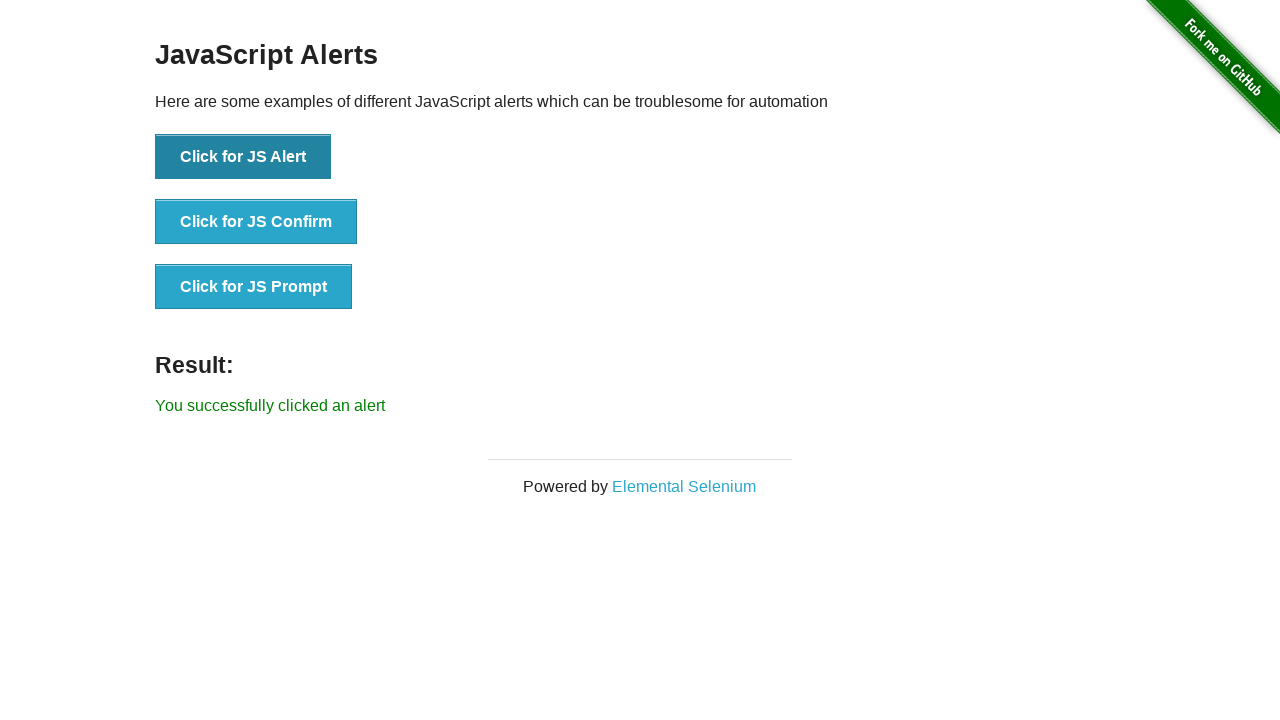